Fills out a practice form with various input types including text fields, email, password, checkbox, dropdown, radio button, and date picker, then submits the form

Starting URL: https://rahulshettyacademy.com/angularpractice/

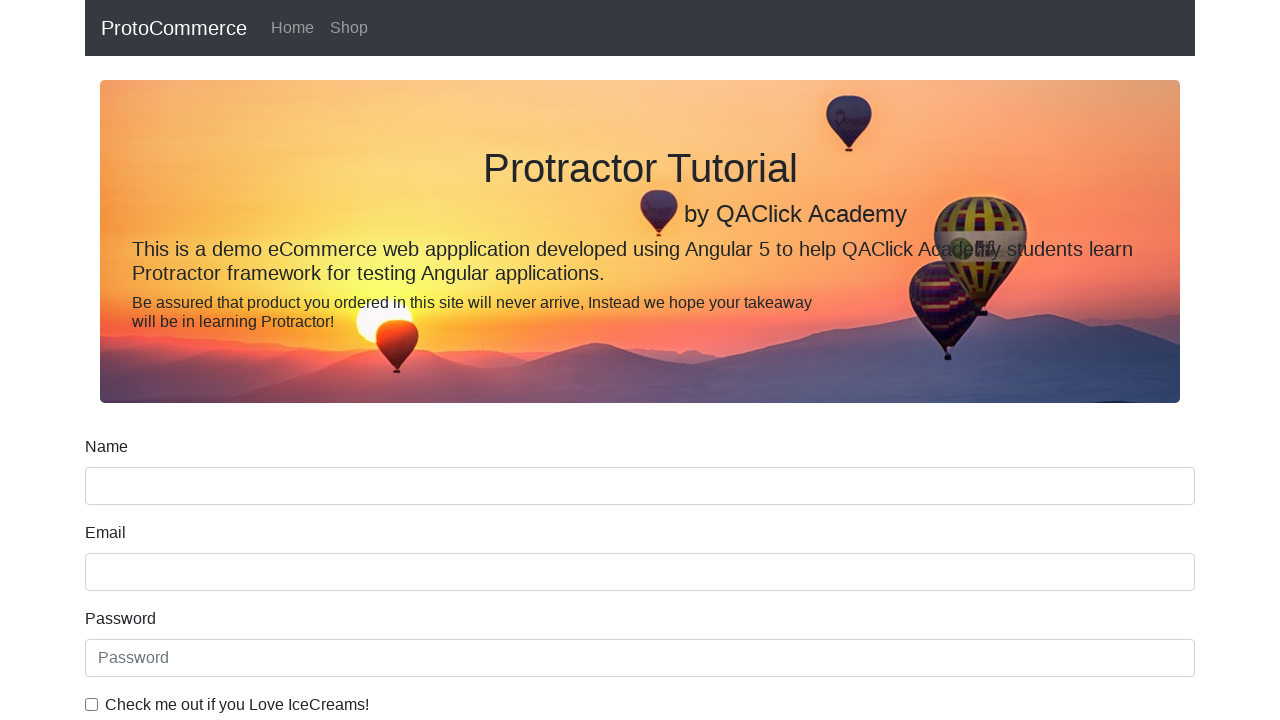

Filled name field with 'priyanshu' on xpath=/html/body/app-root/form-comp/div/form/div[1]/input
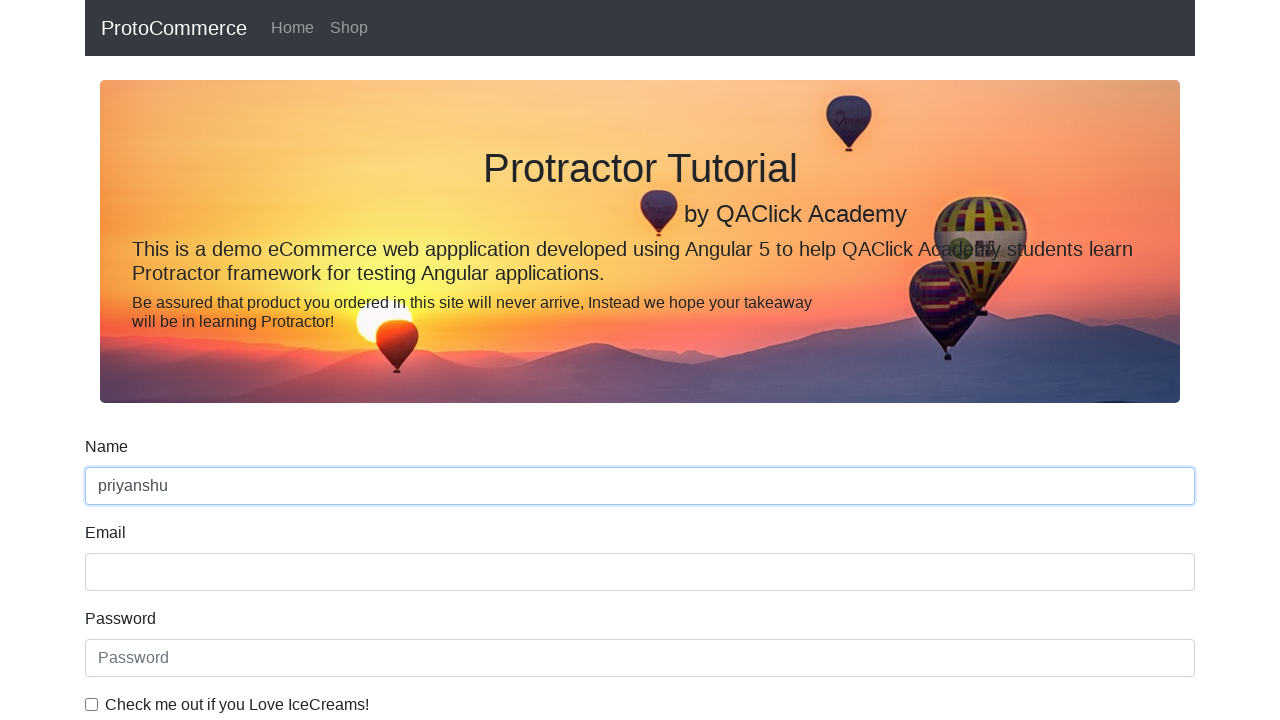

Filled email field with 'priyanshu.c.kumar@gmail.com' on input[name='email']
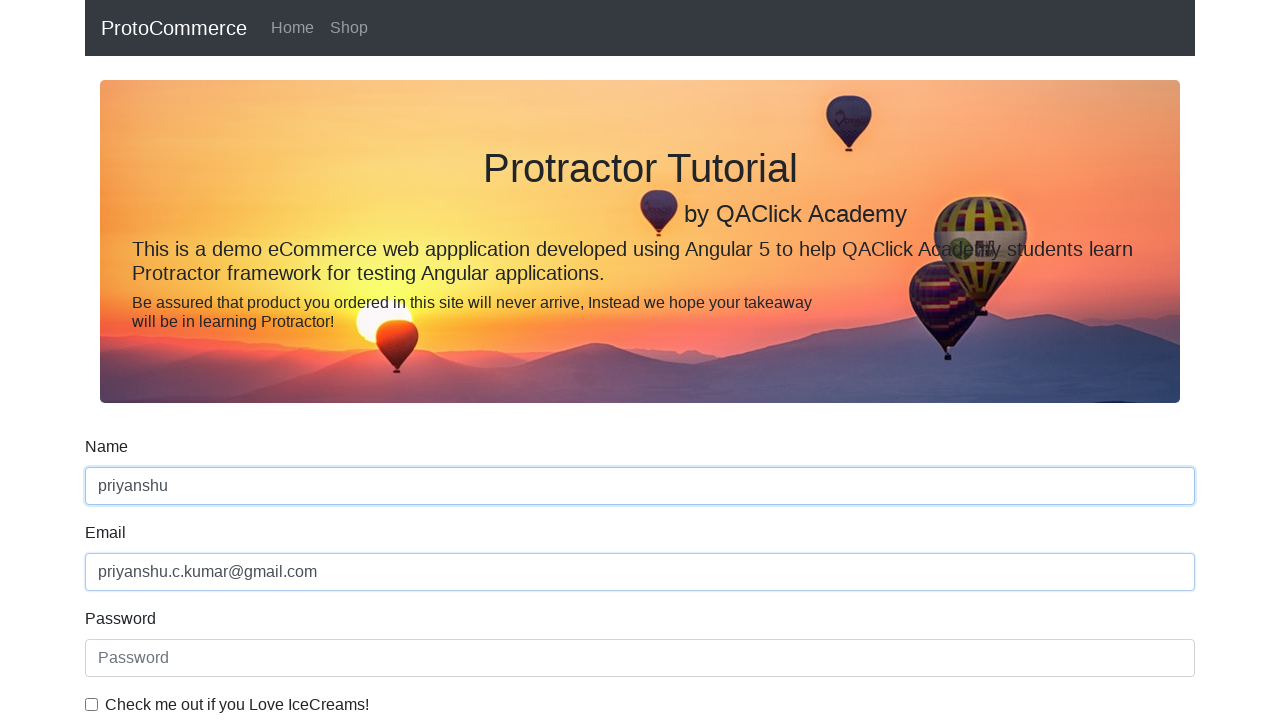

Filled password field on input#exampleInputPassword1
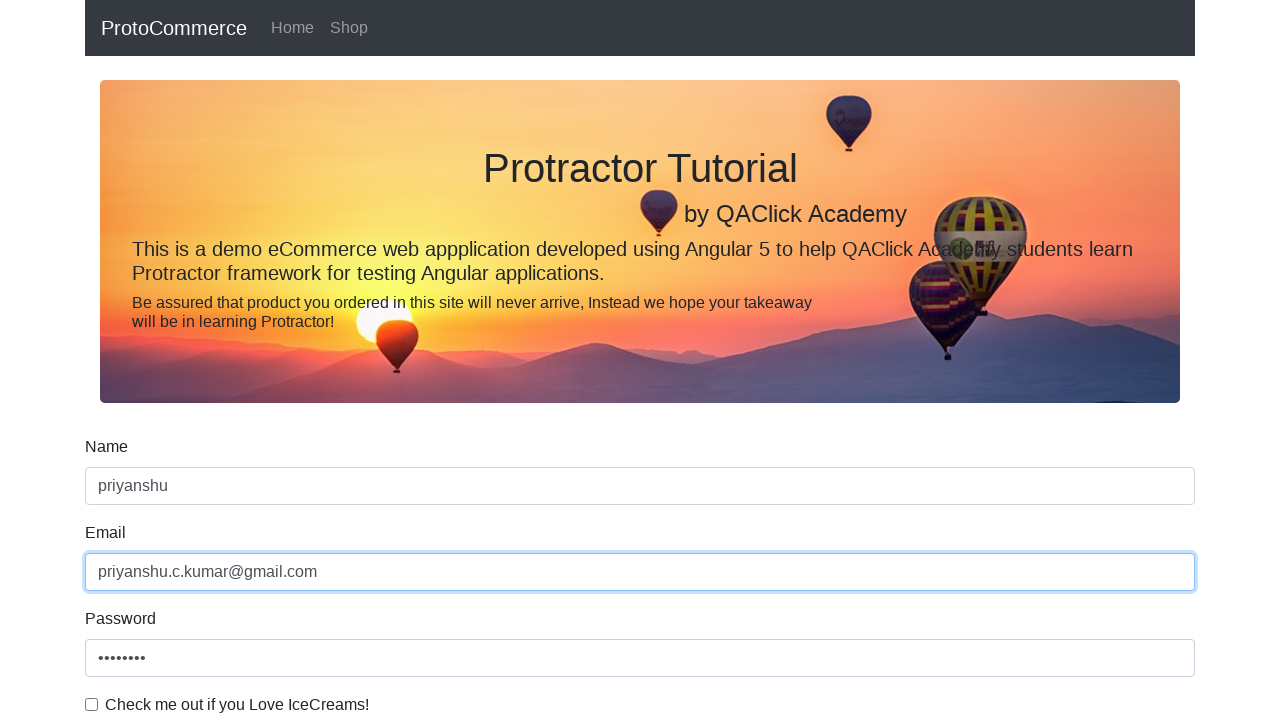

Clicked checkbox at (92, 704) on input[type='checkbox']
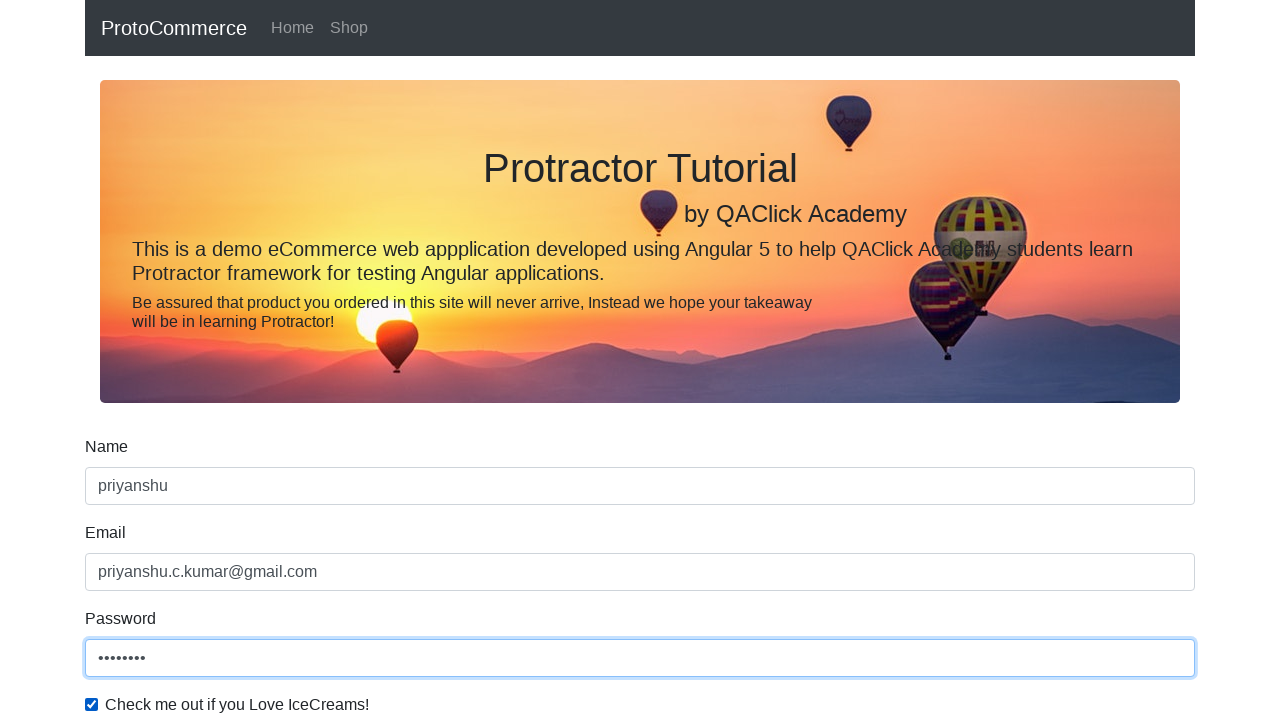

Selected 'Male' from gender dropdown on #exampleFormControlSelect1
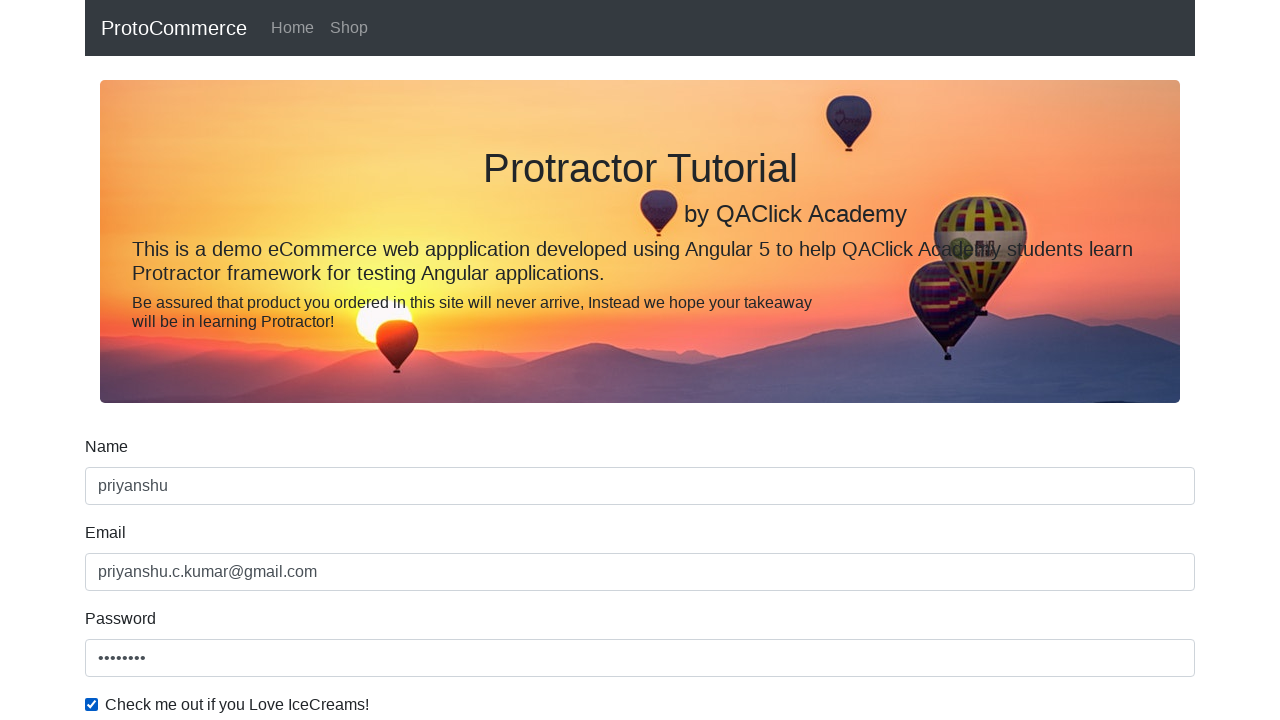

Selected employment status radio button at (238, 360) on input#inlineRadio1
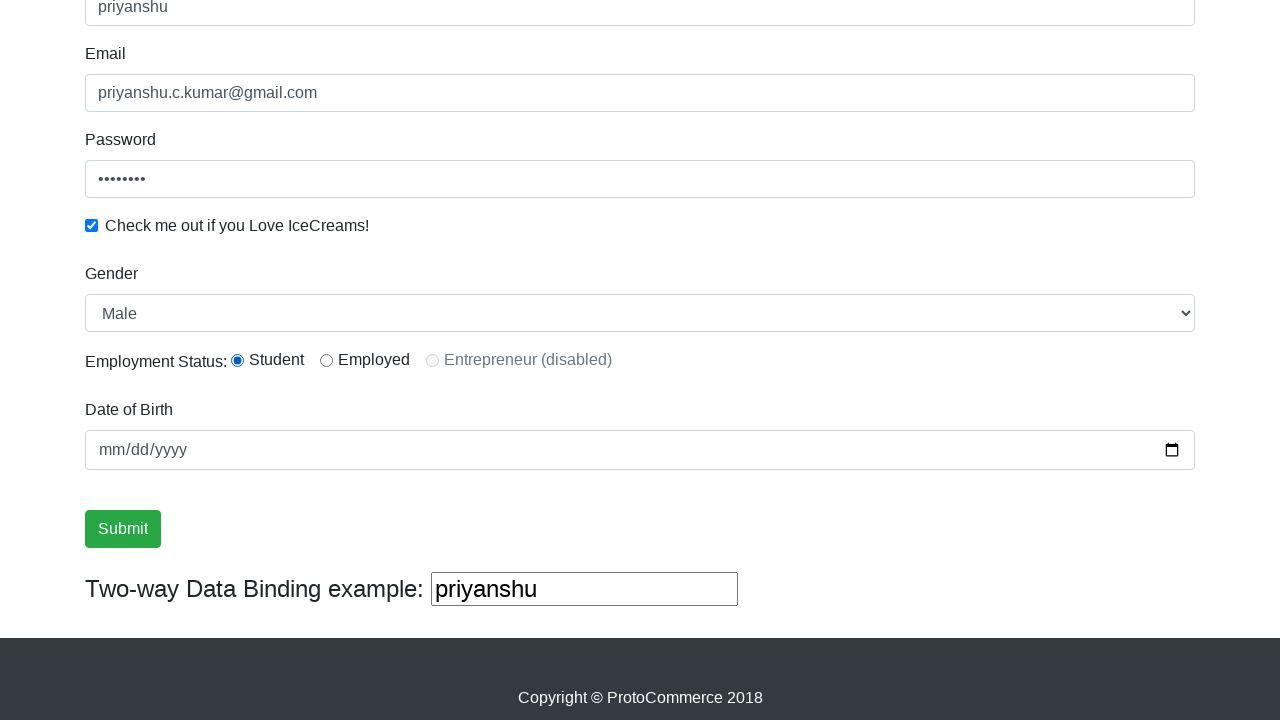

Clicked date picker field at (640, 450) on input[type='date']
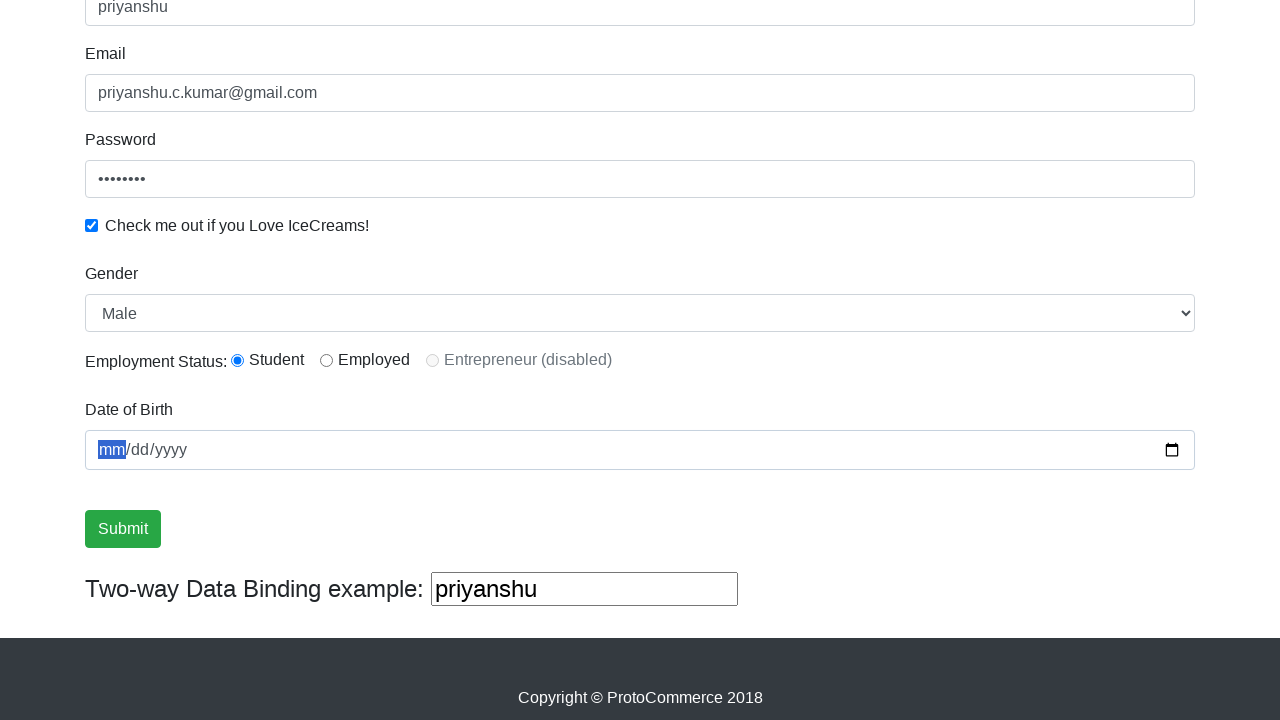

Clicked submit button to submit the form at (123, 529) on input[type='submit']
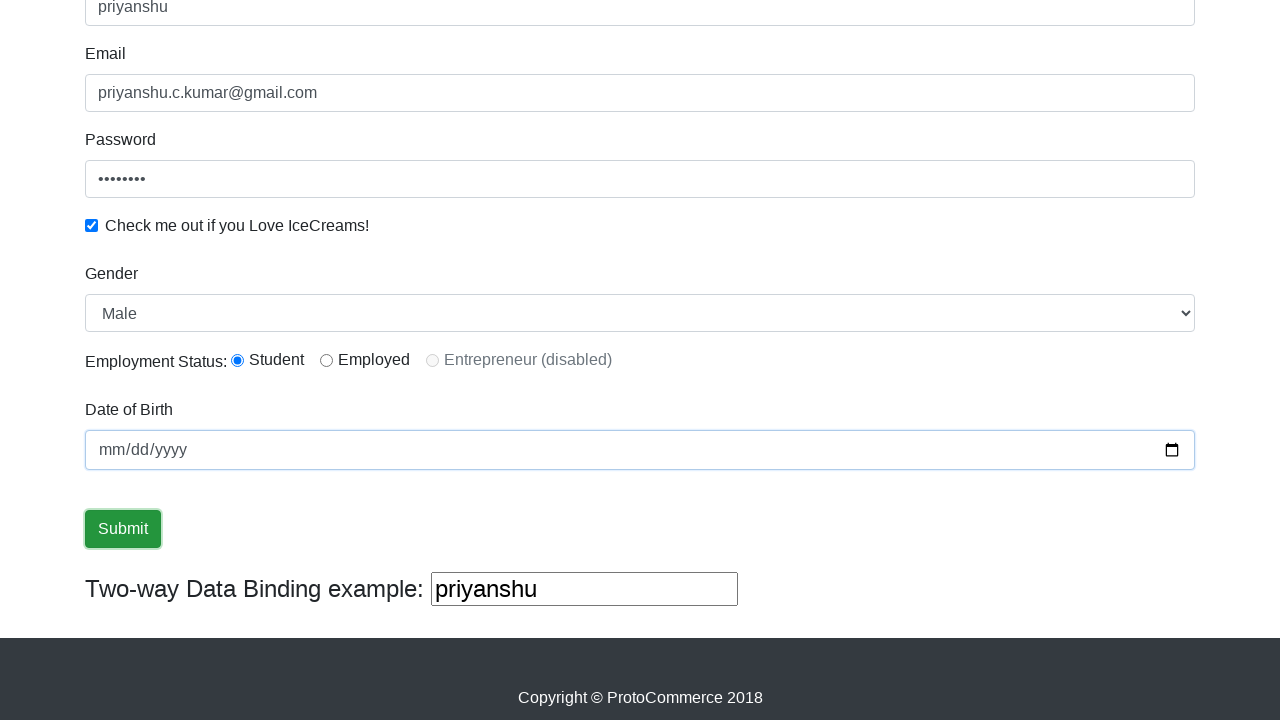

Form submission successful - success message appeared
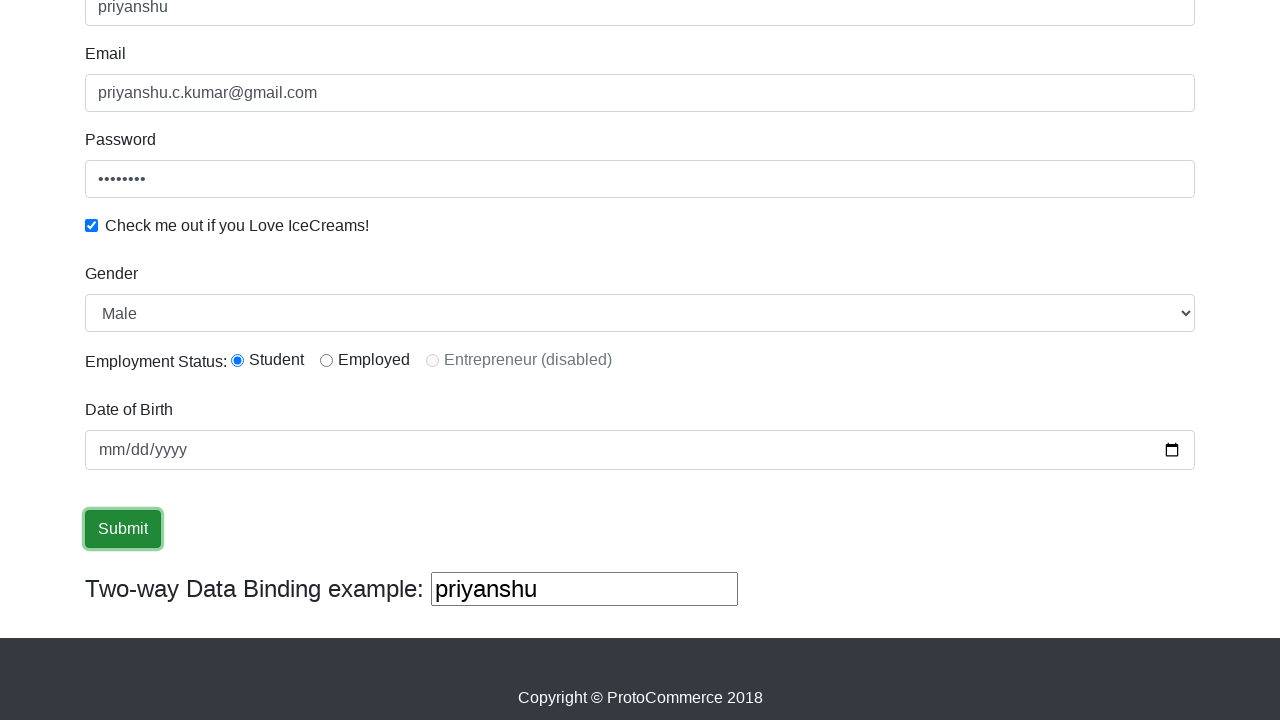

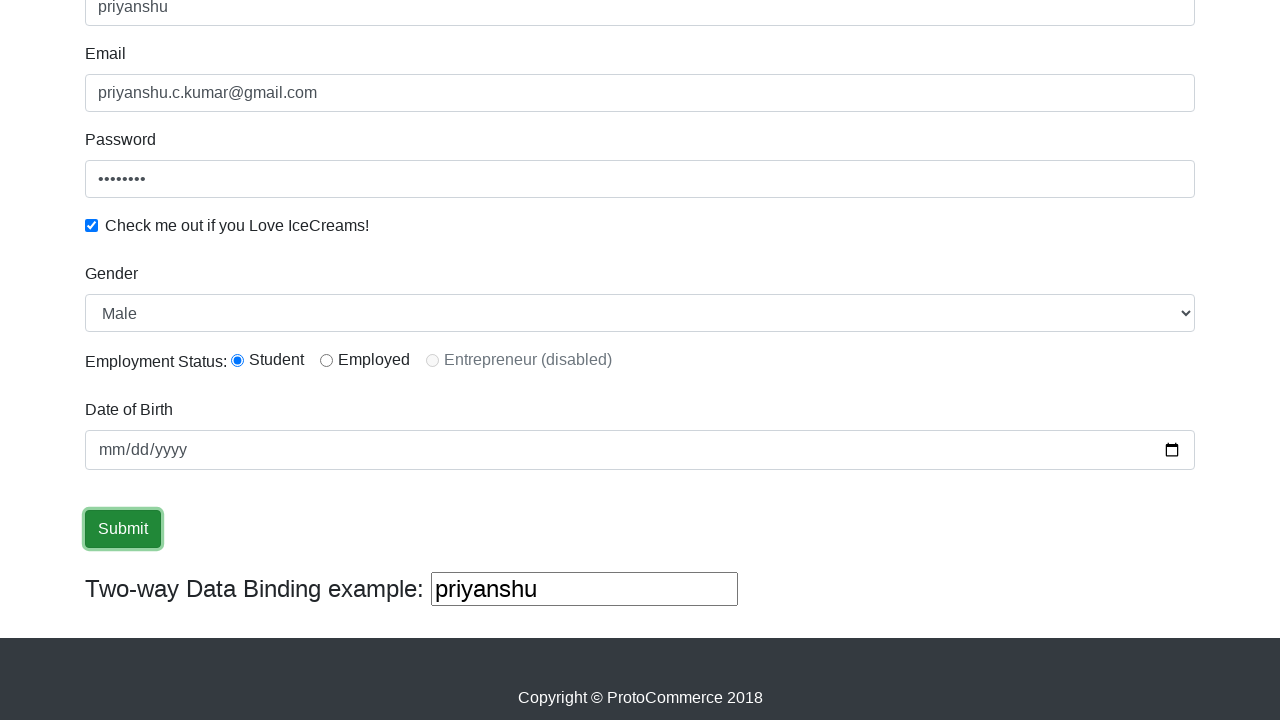